Tests browser refresh functionality by navigating to Flipkart and refreshing the page using JavaScript's history.go(0) command

Starting URL: https://www.flipkart.com

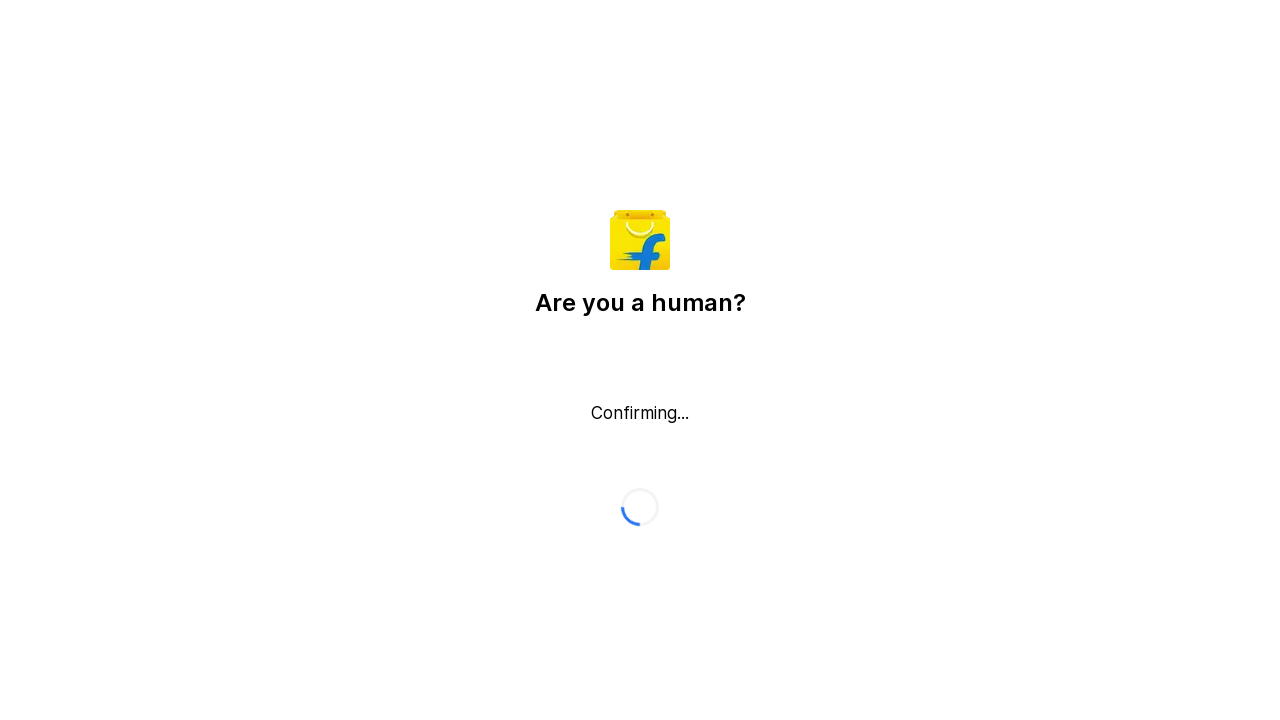

Waited for page to load with domcontentloaded state
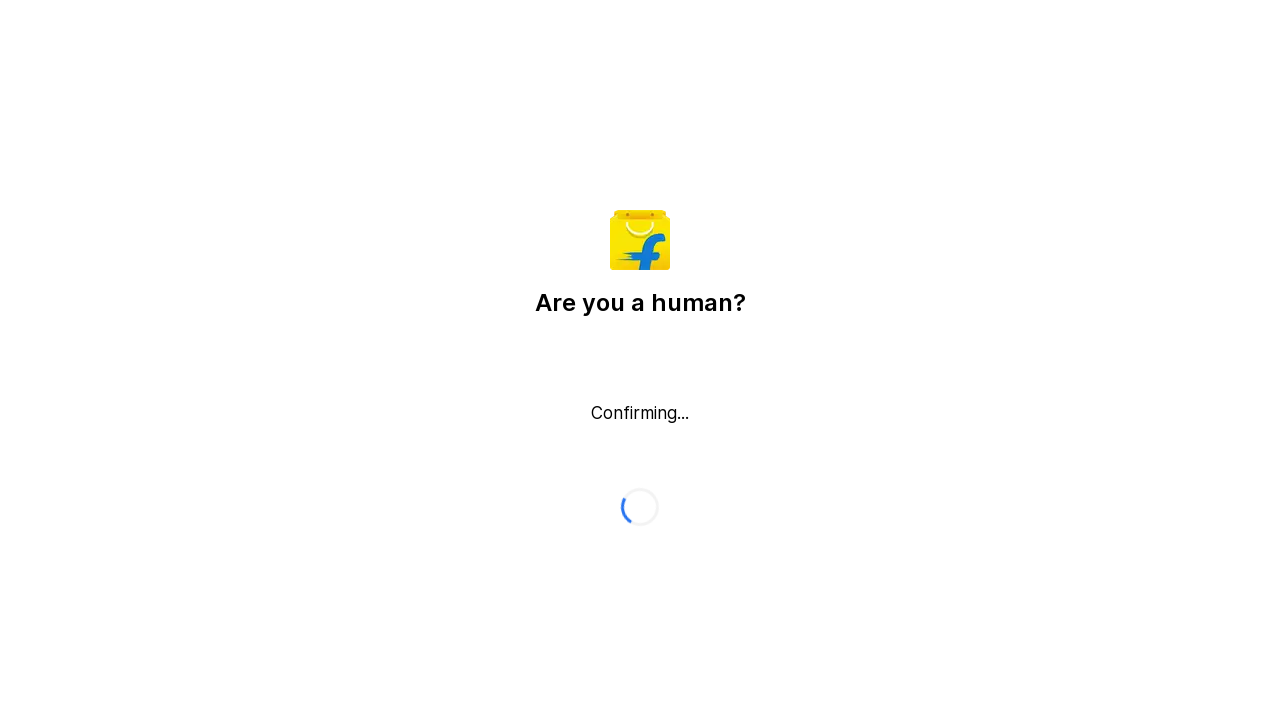

Refreshed page using JavaScript history.go(0) command
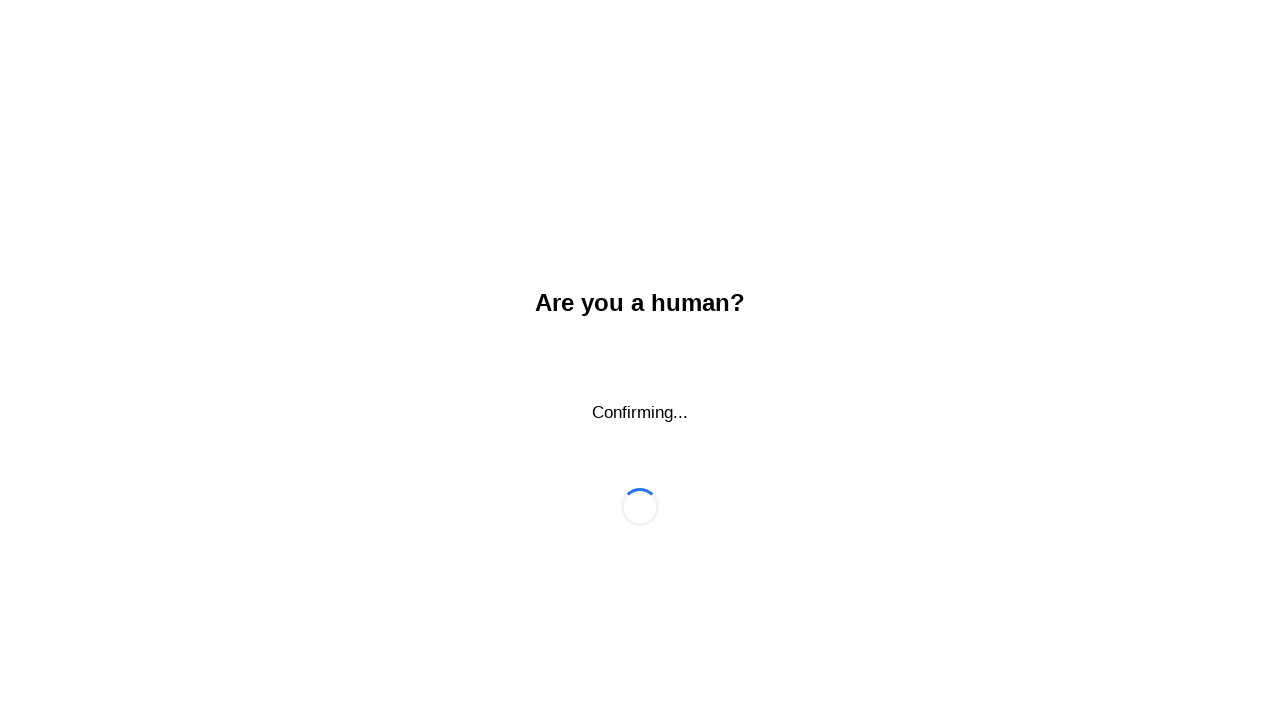

Waited for page to reload after refresh with domcontentloaded state
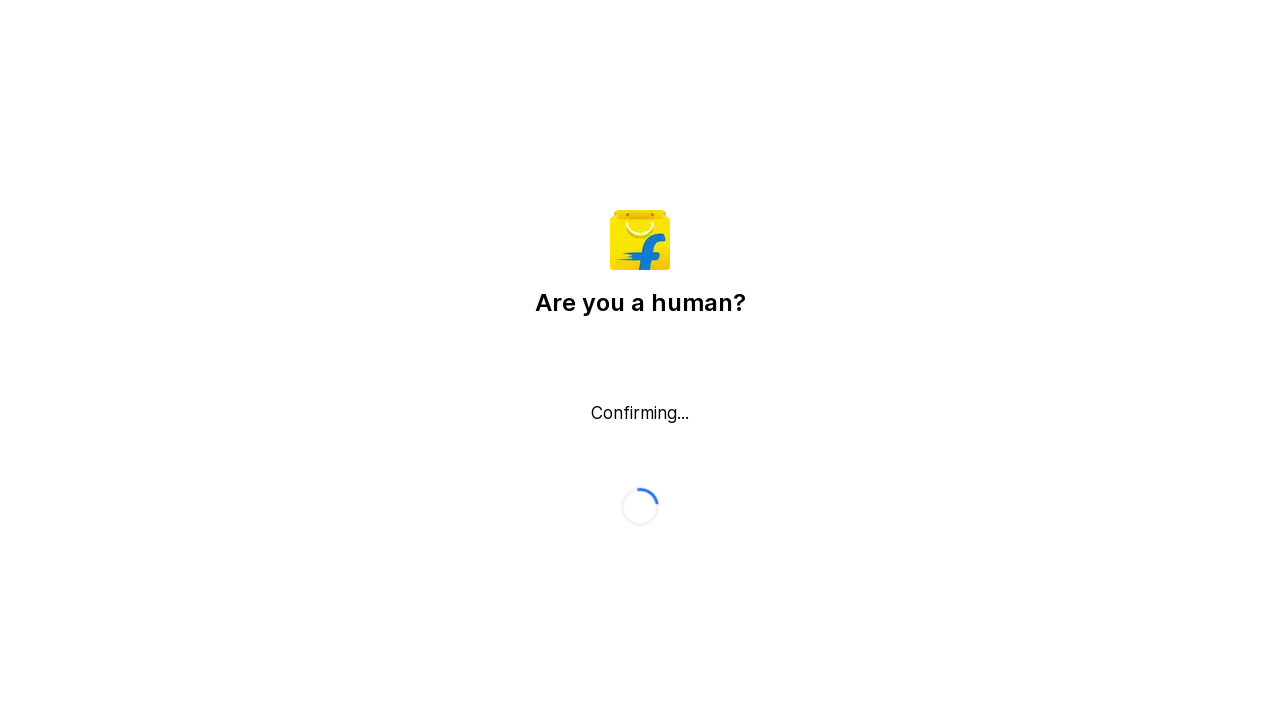

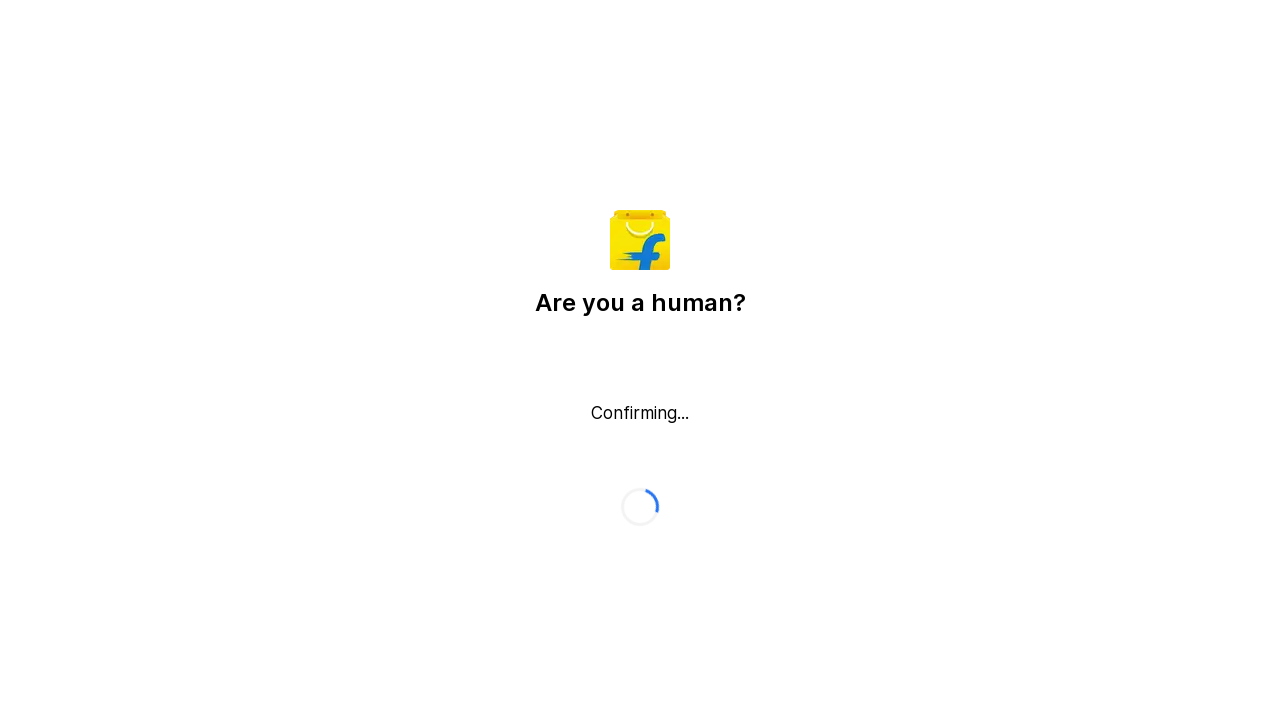